Tests the calculator subtraction operation by entering two numbers, selecting minus operation, and clicking calculate

Starting URL: https://testpages.eviltester.com/styled/calculator

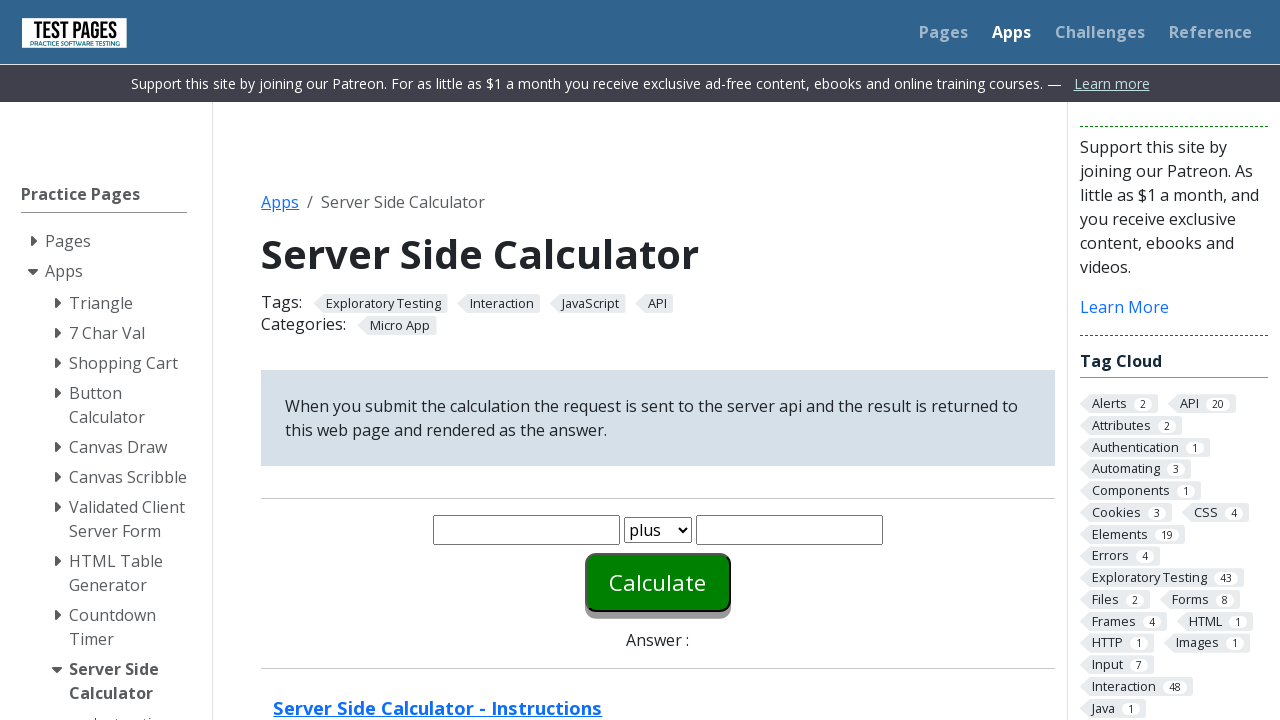

Entered first number '6' in number1 field on #number1
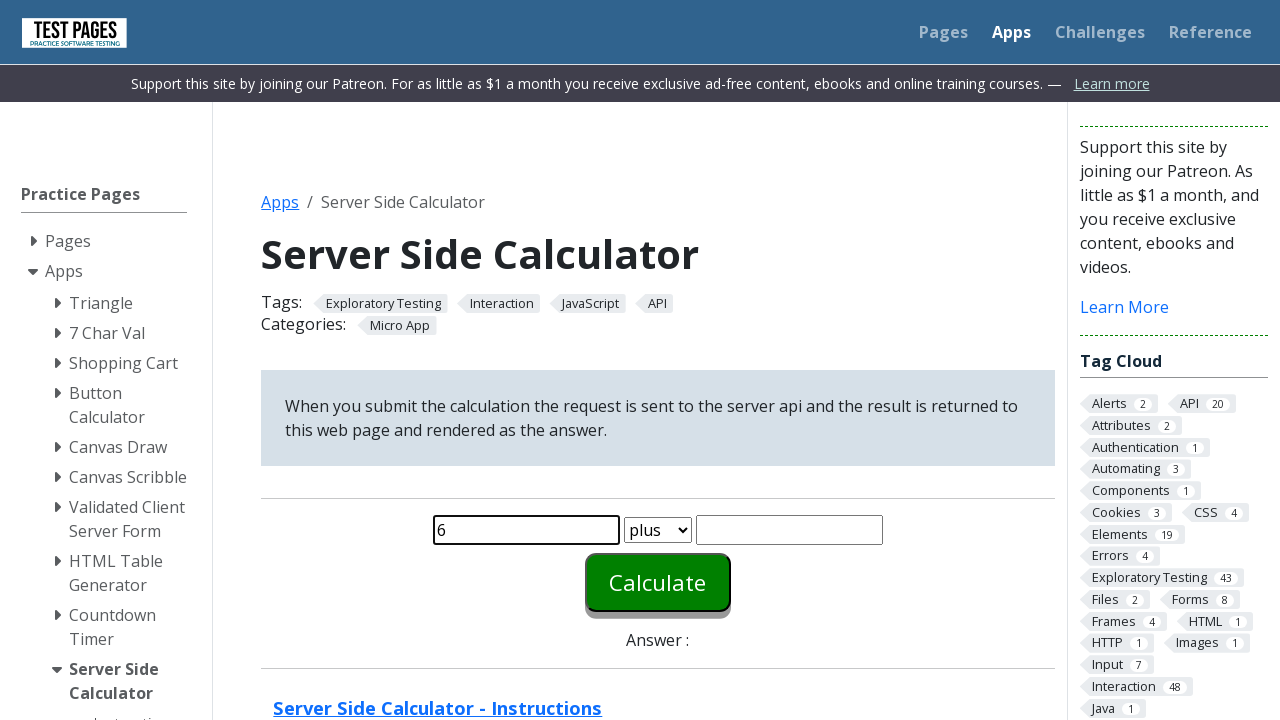

Entered second number '2' in number2 field on #number2
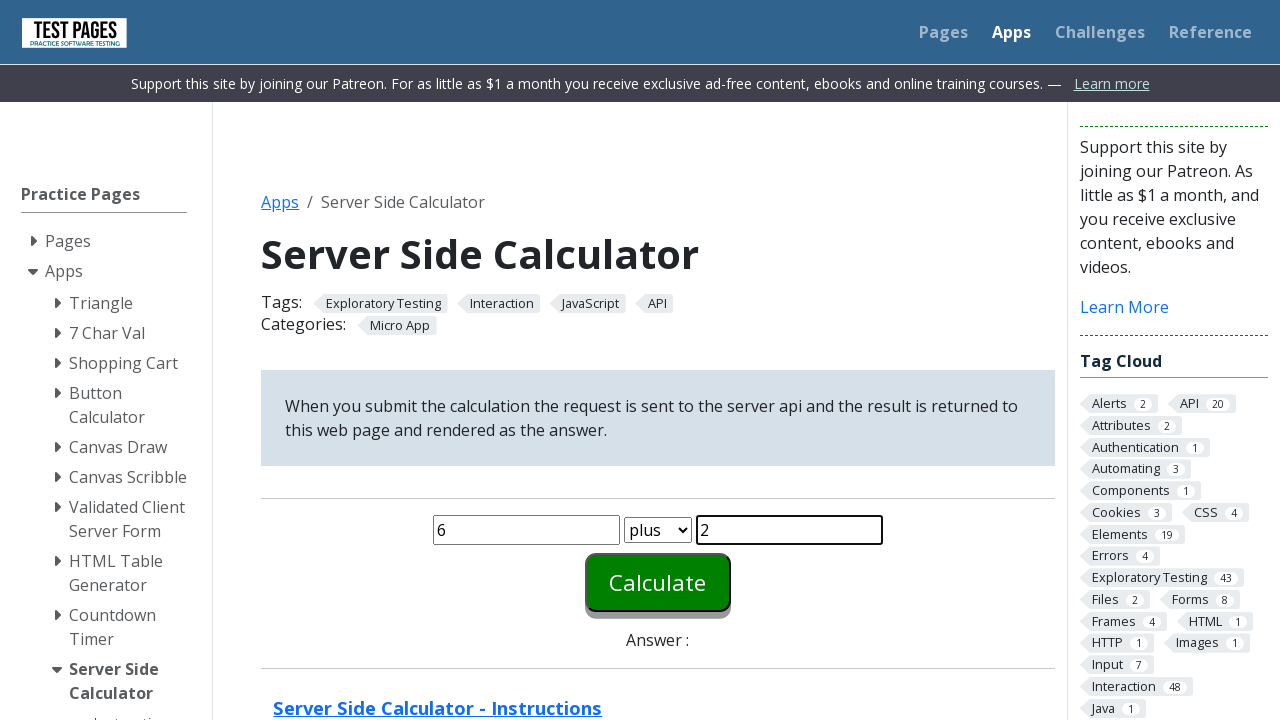

Selected 'minus' operation from function dropdown on #function
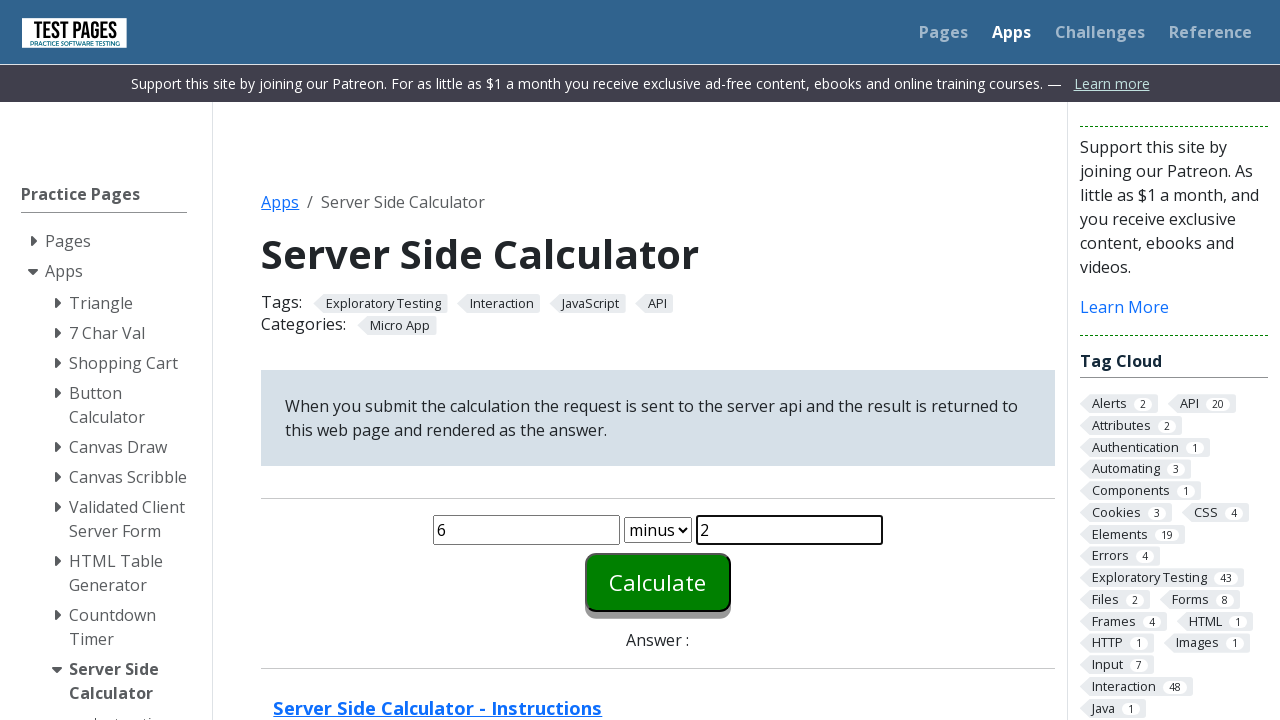

Clicked Calculate button to perform subtraction at (658, 582) on #calculate
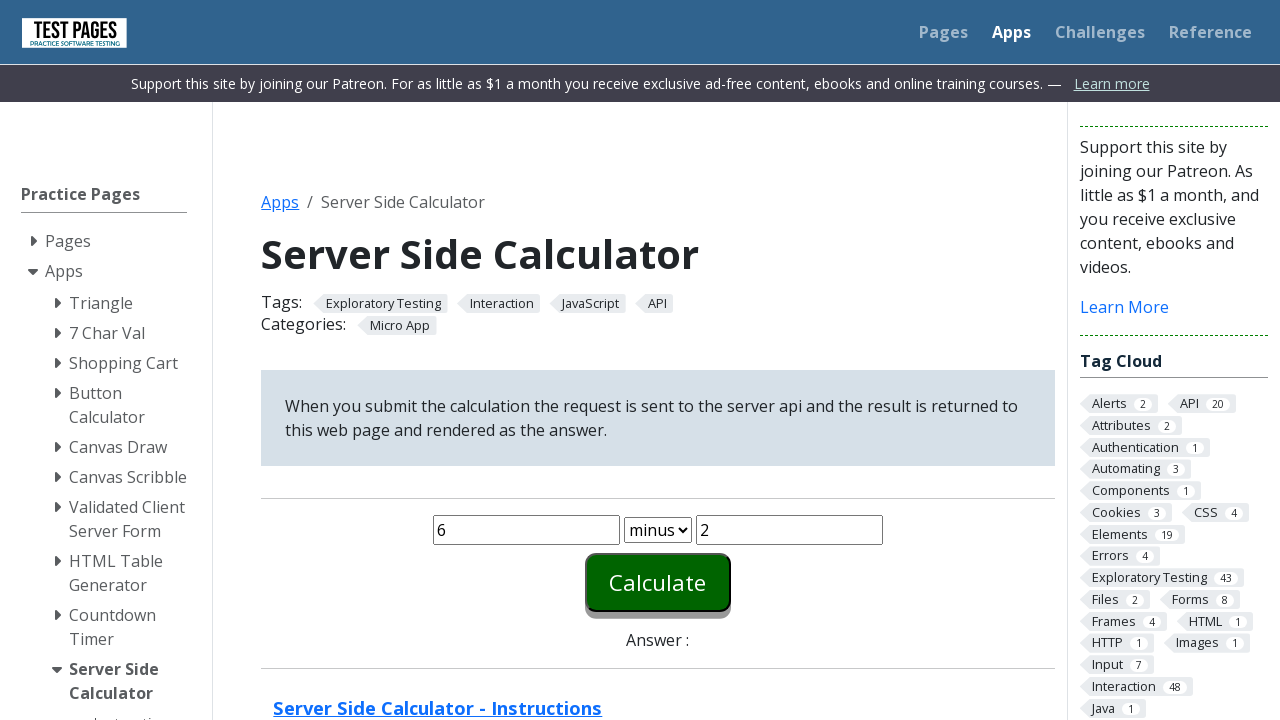

Subtraction result loaded and answer element is visible
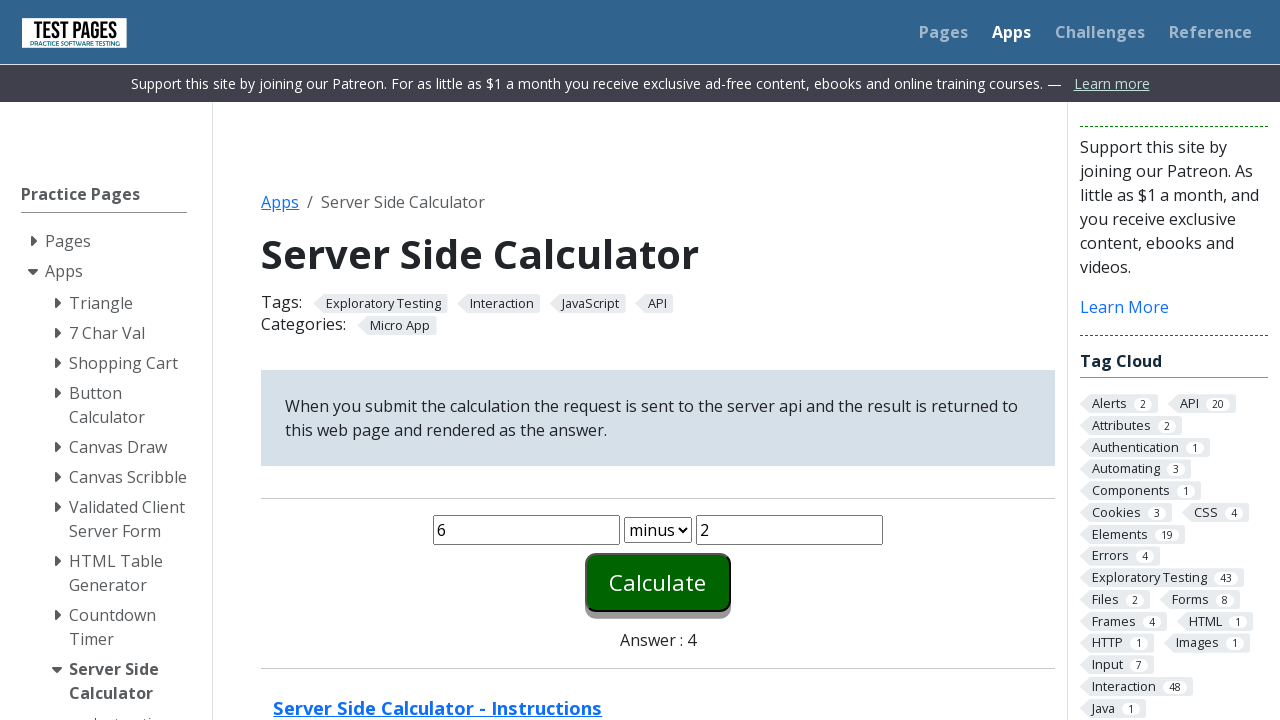

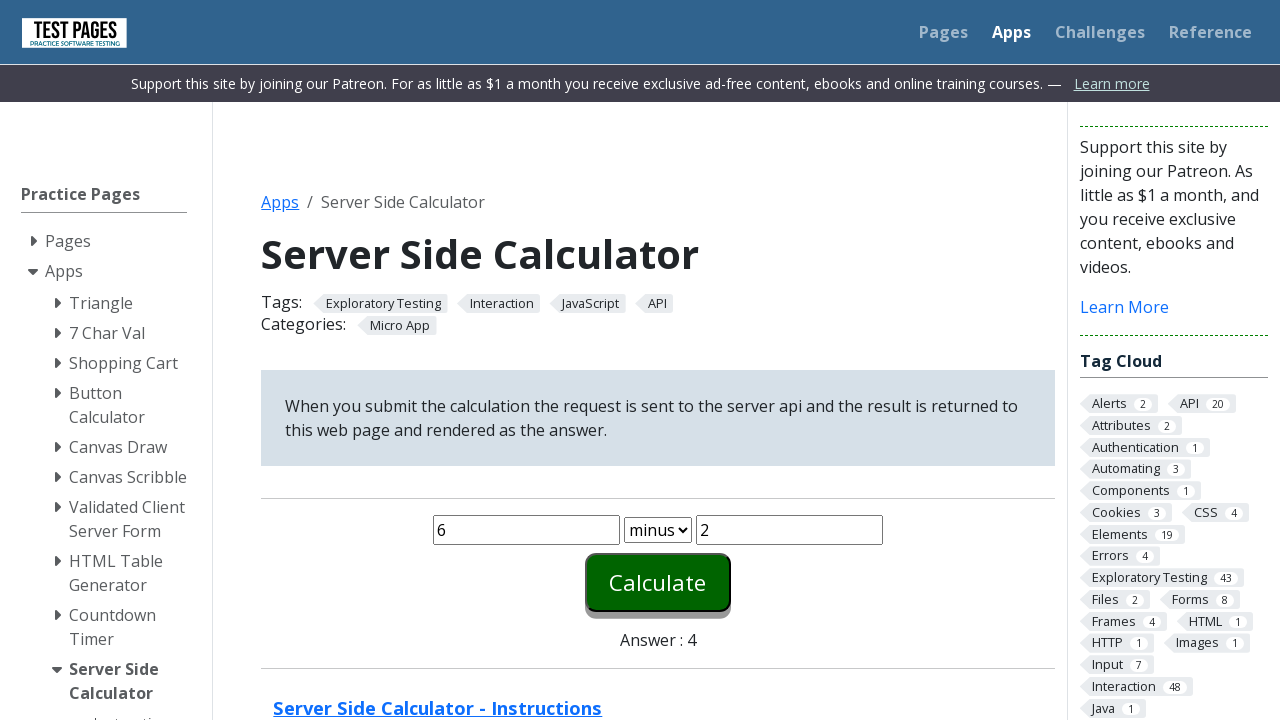